Tests registration form by filling required fields and verifying successful registration message

Starting URL: http://suninjuly.github.io/registration1.html

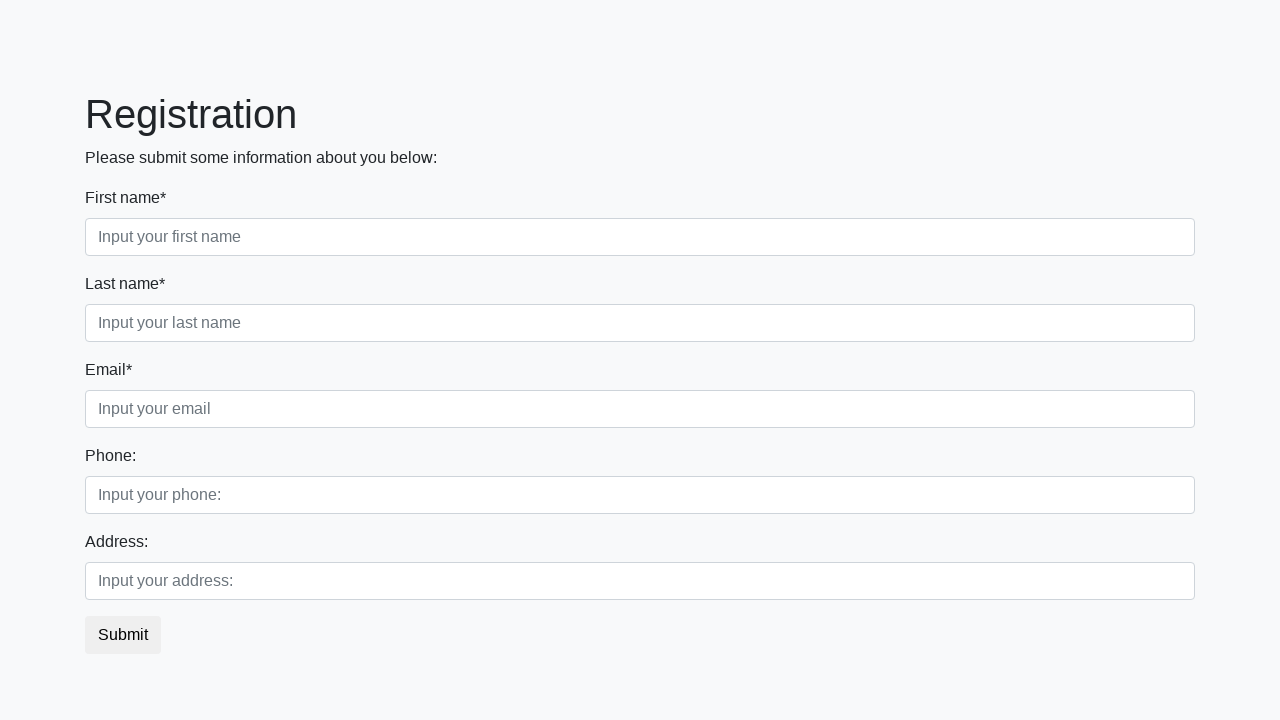

Filled first name field with 'Mishel' on .first:required
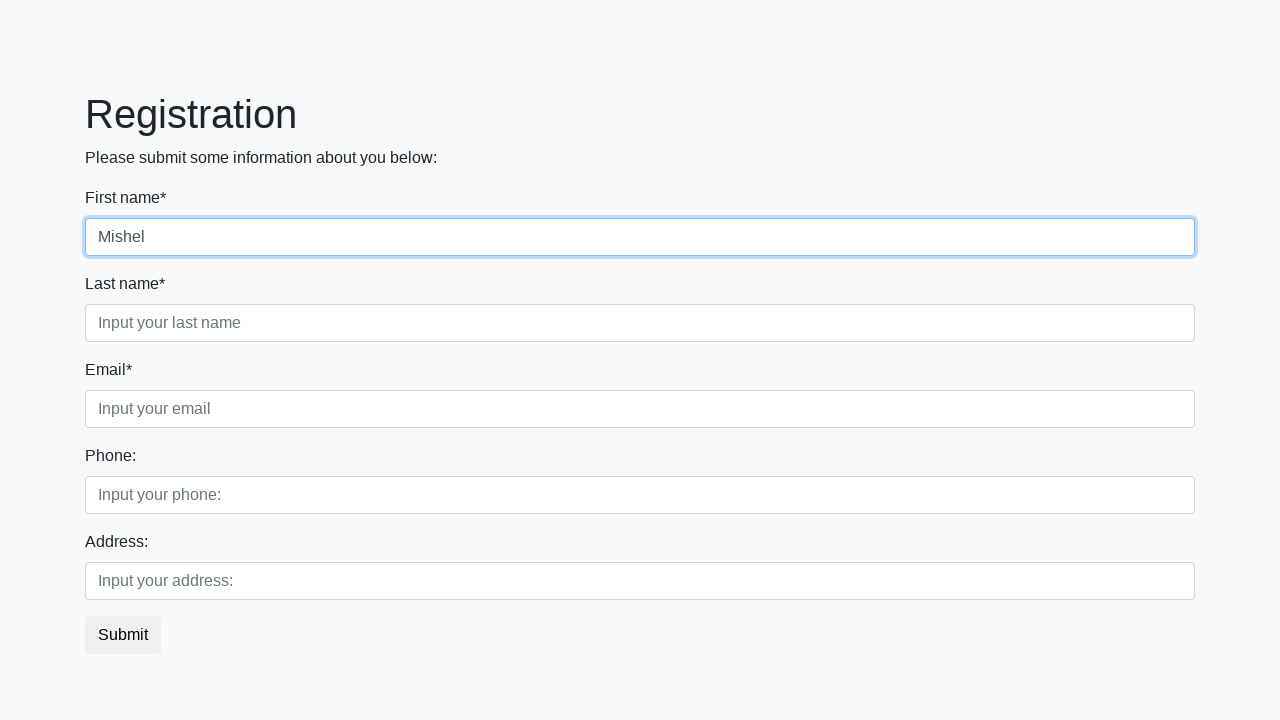

Filled last name field with 'Petrov' on .second:required
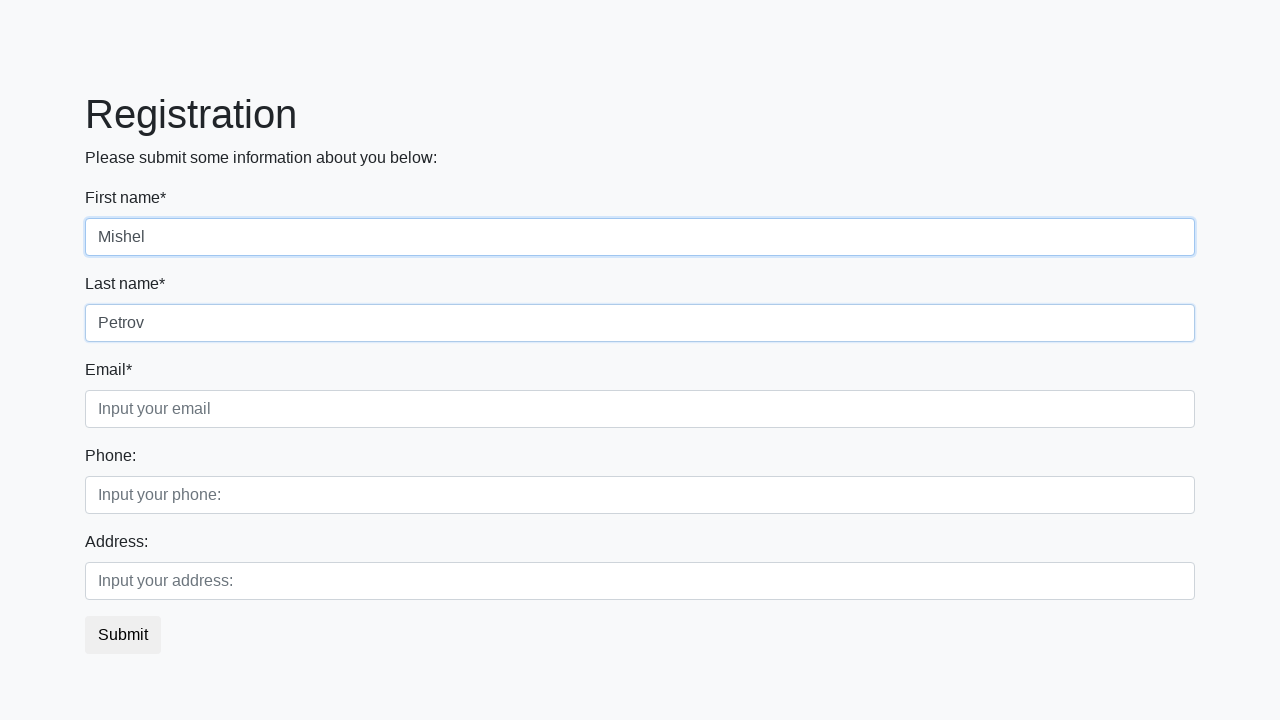

Filled email field with 'test@example.com' on input.form-control.third
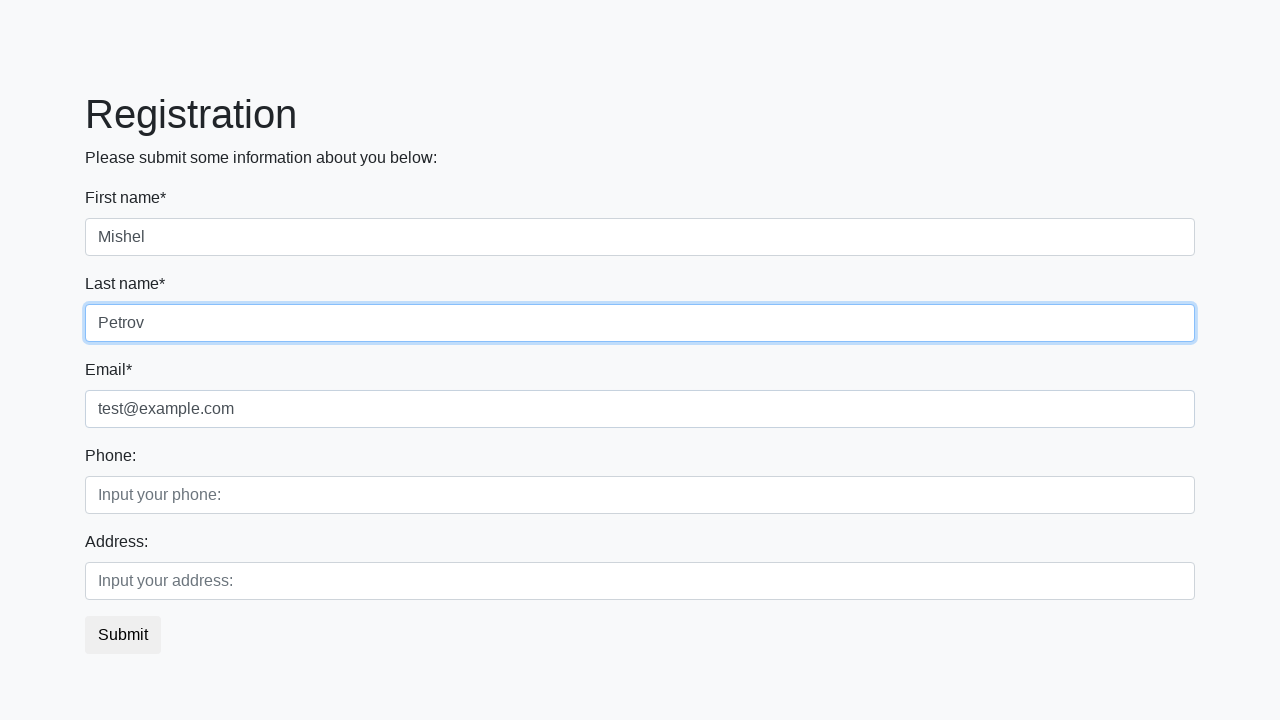

Clicked register button to submit form at (123, 635) on button.btn
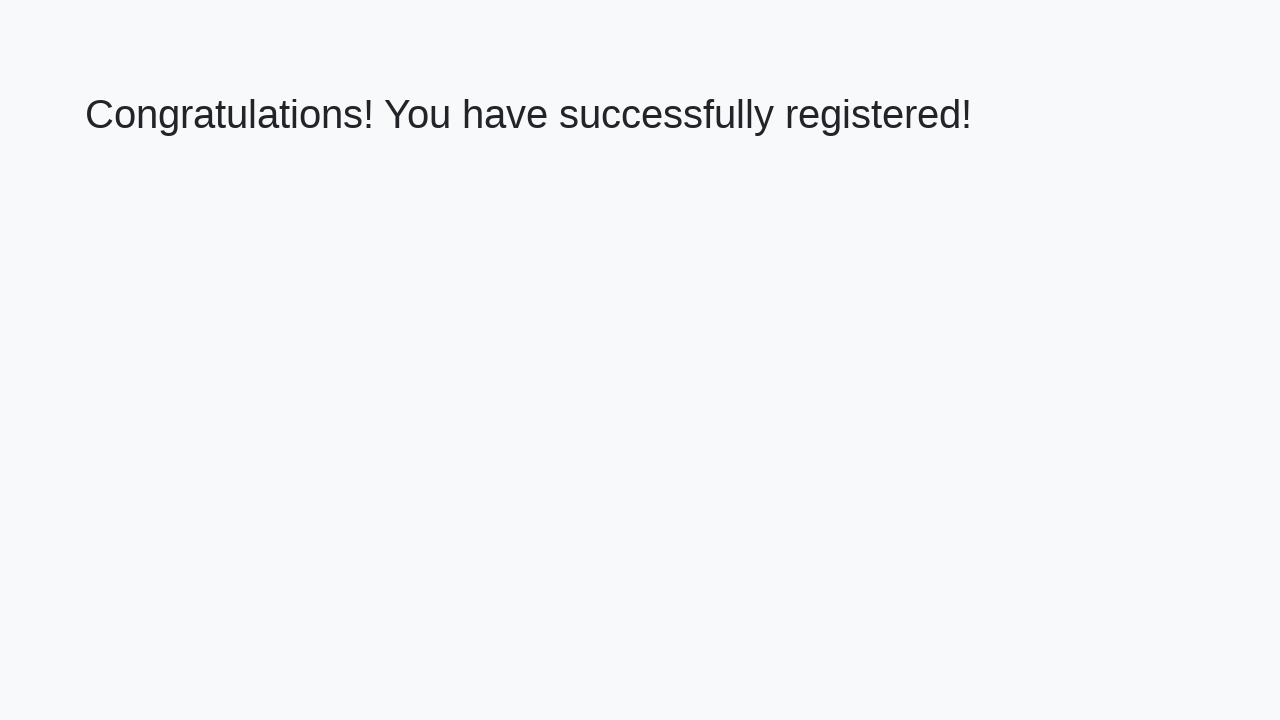

Success page loaded - h1 element appeared
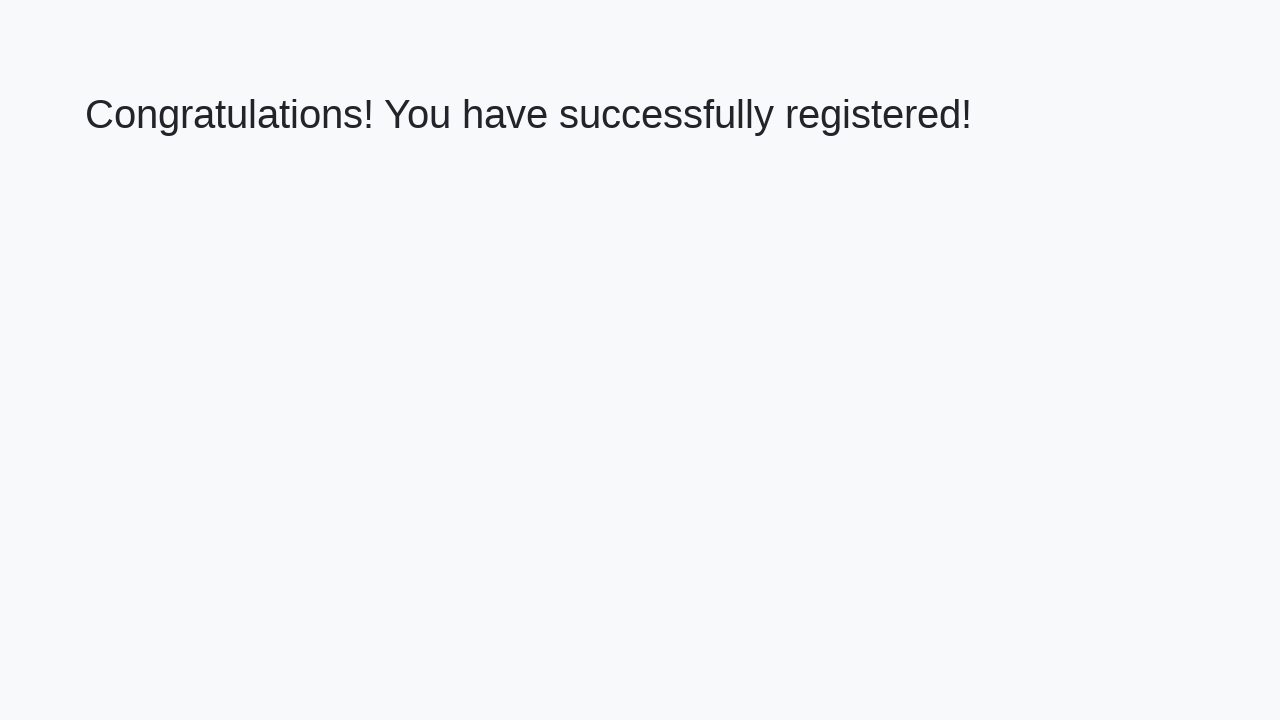

Retrieved success message text: 'Congratulations! You have successfully registered!'
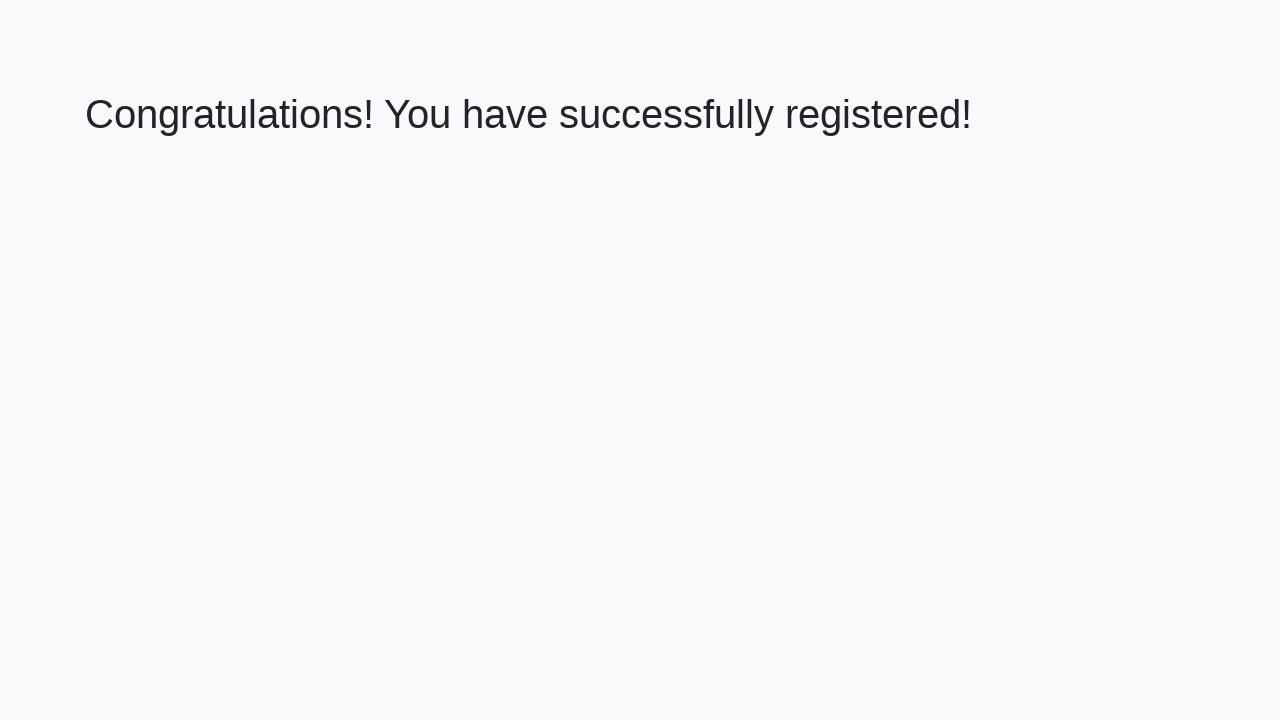

Verified successful registration message
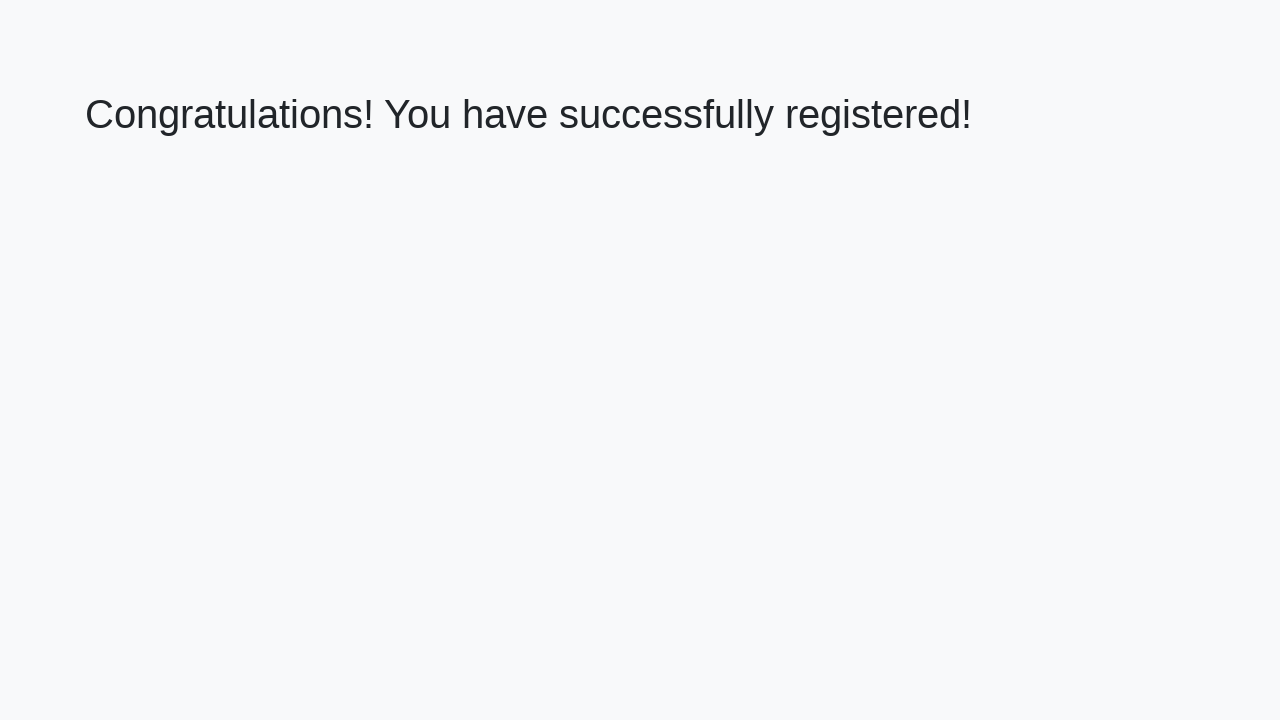

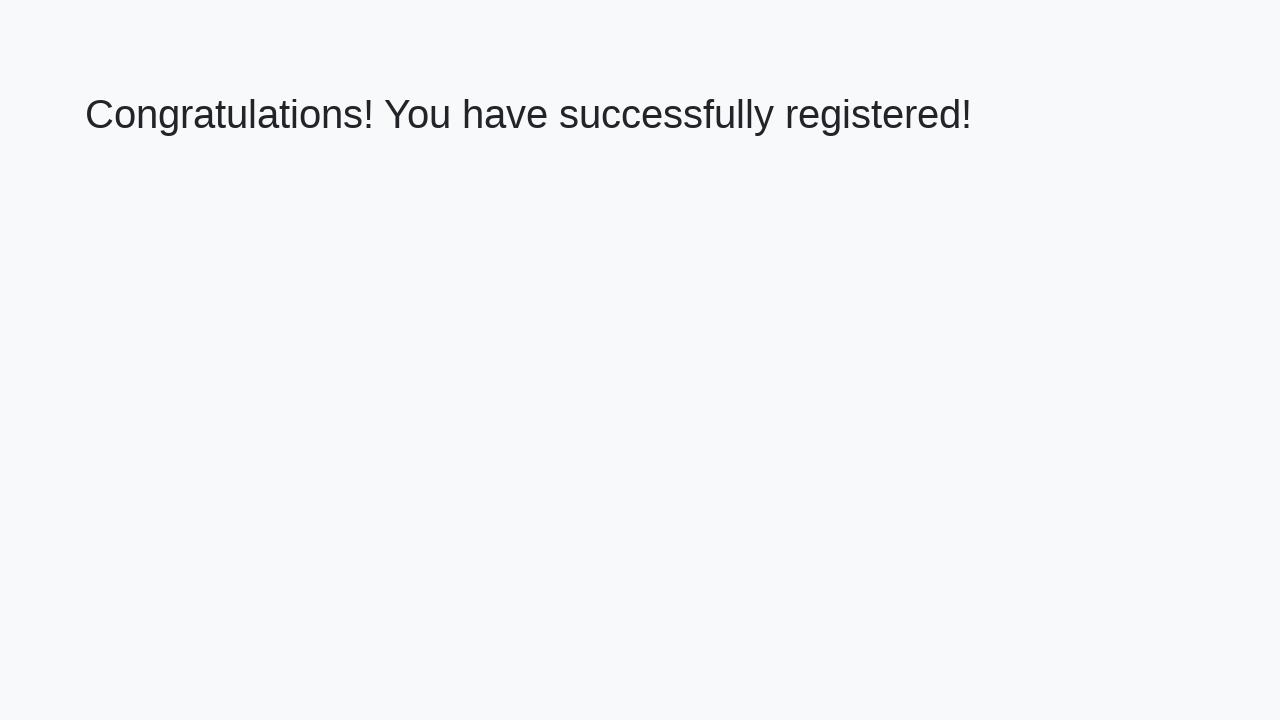